Tests explicit wait functionality by waiting for a price element to show "$100", then clicking a book button, calculating a mathematical result based on a displayed value, filling in the answer, and submitting the form.

Starting URL: http://suninjuly.github.io/explicit_wait2.html

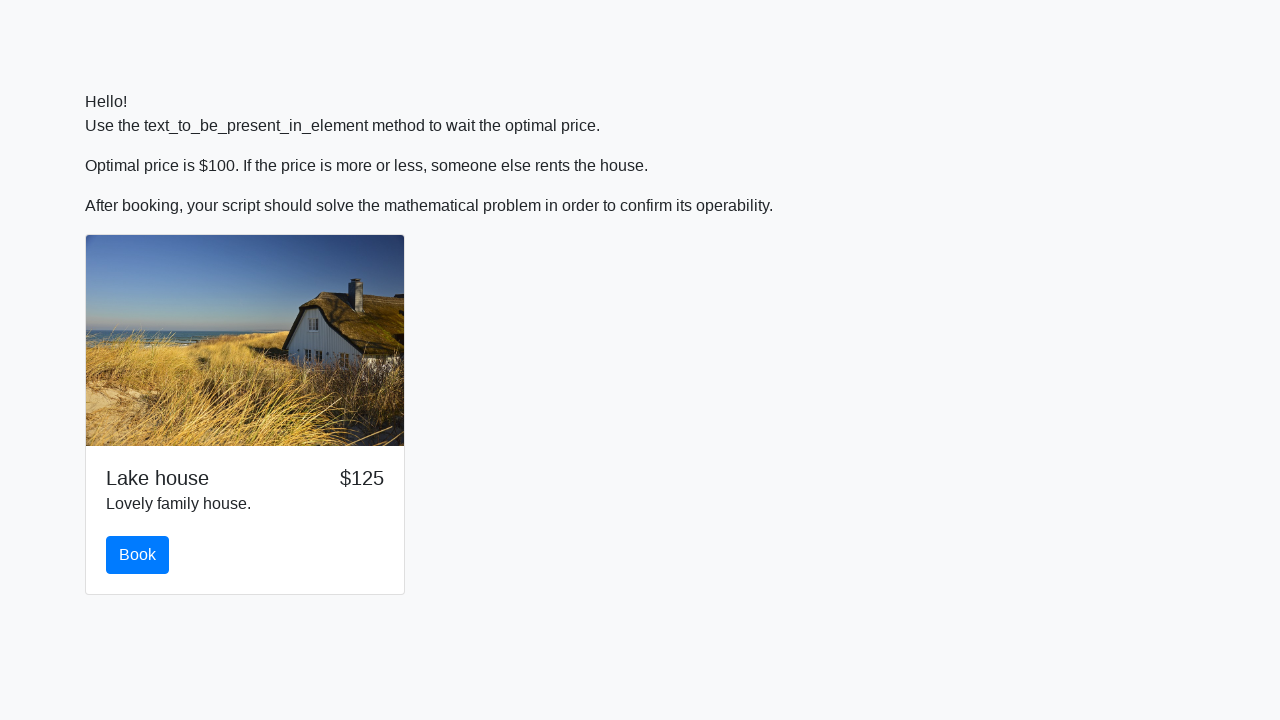

Waited for price element to show '$100'
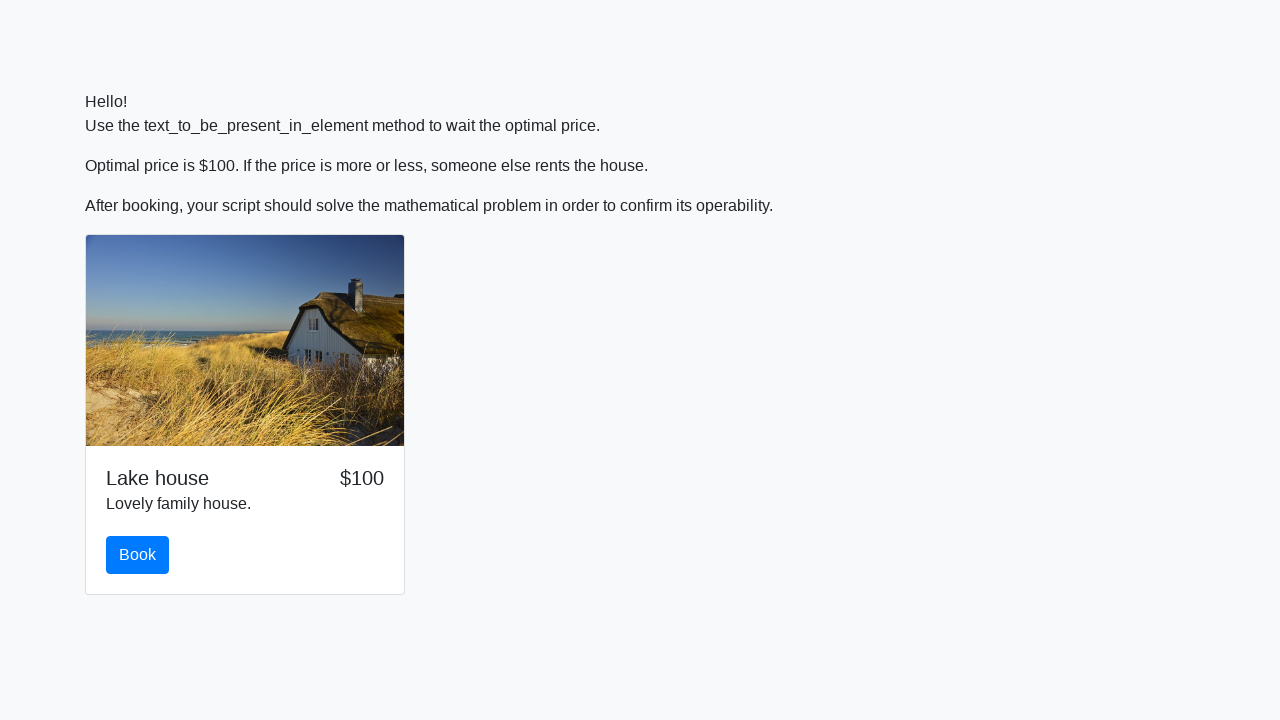

Clicked the book button at (138, 555) on #book
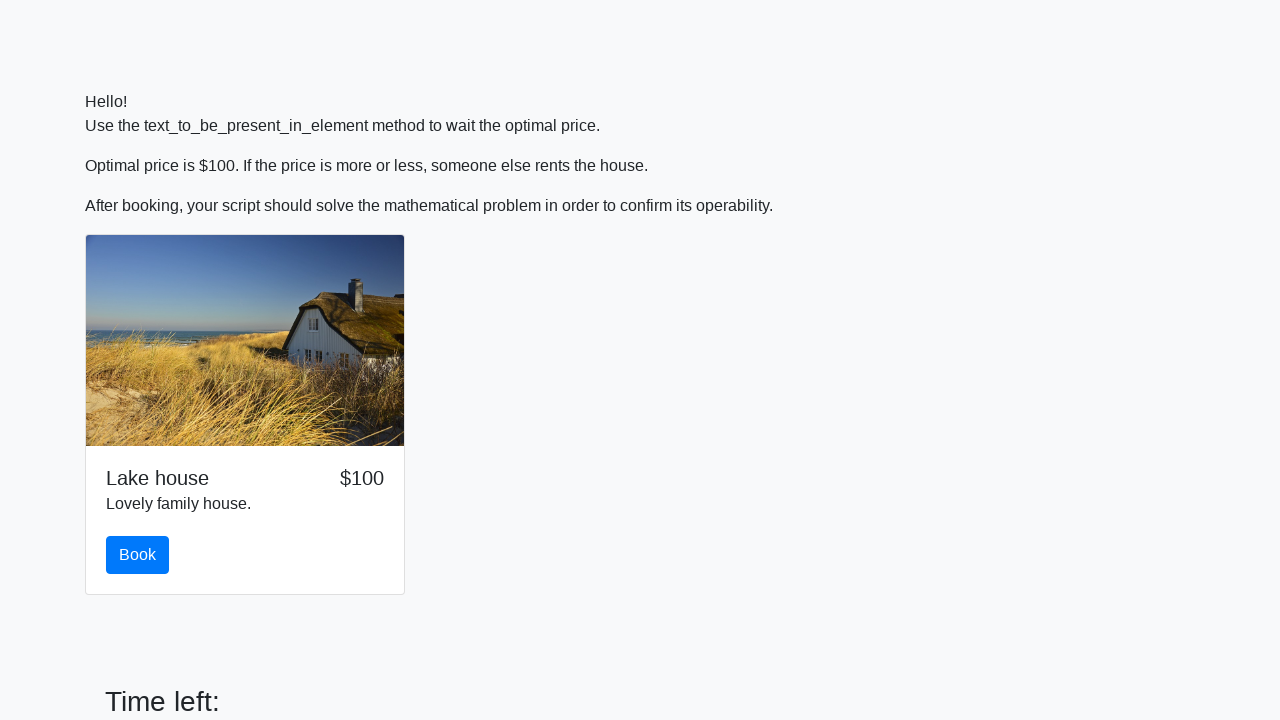

Retrieved X value from input_value element: 210
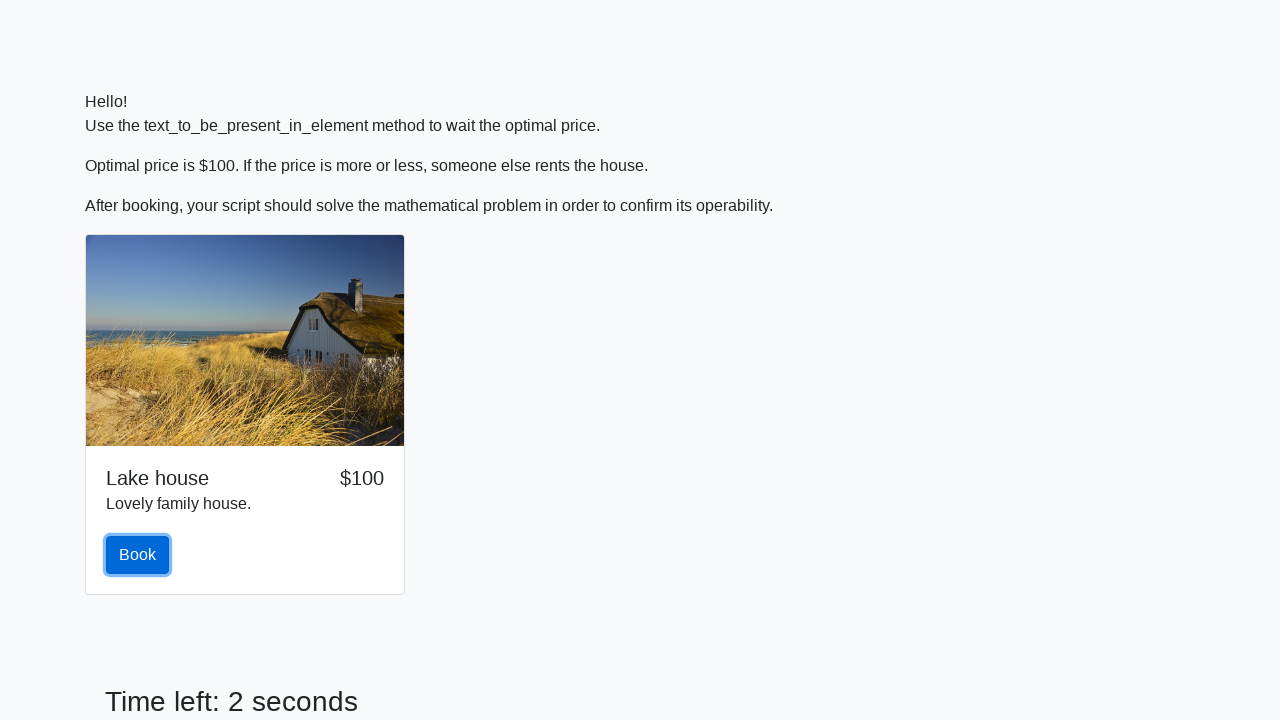

Calculated mathematical result: 1.725018029243405
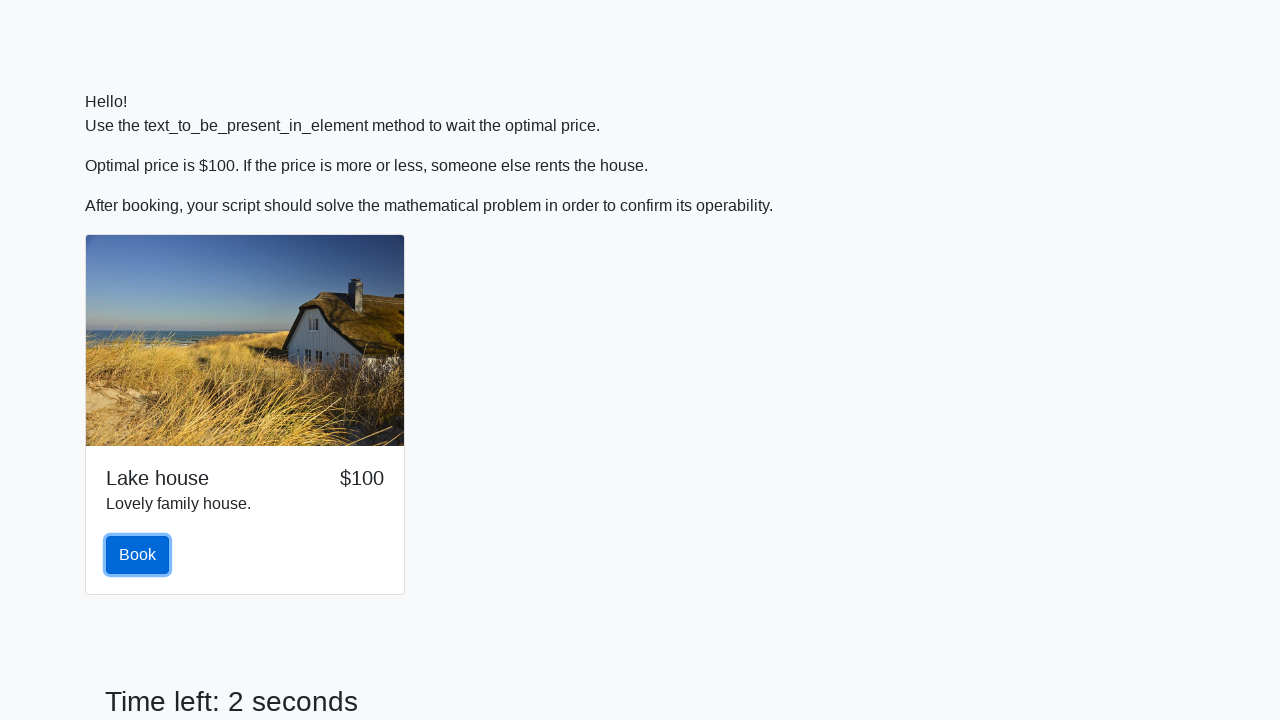

Filled answer field with calculated value: 1.725018029243405 on #answer
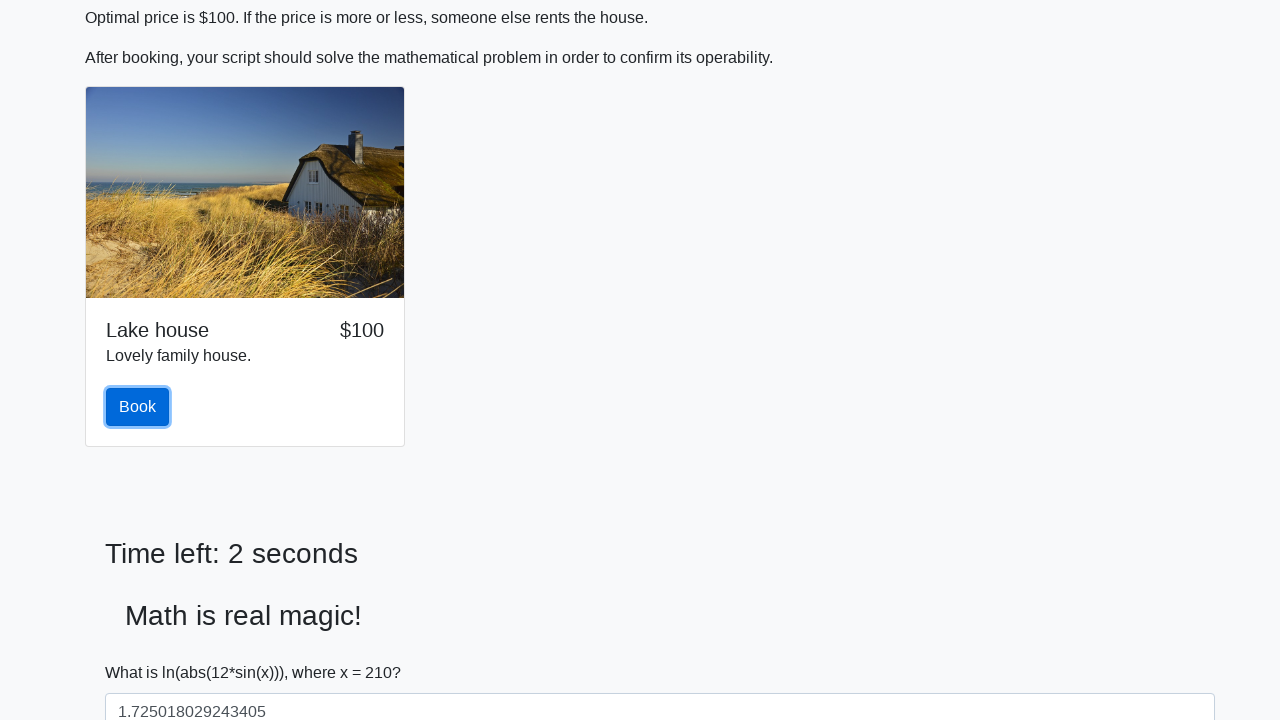

Clicked the solve button to submit the form at (143, 651) on #solve
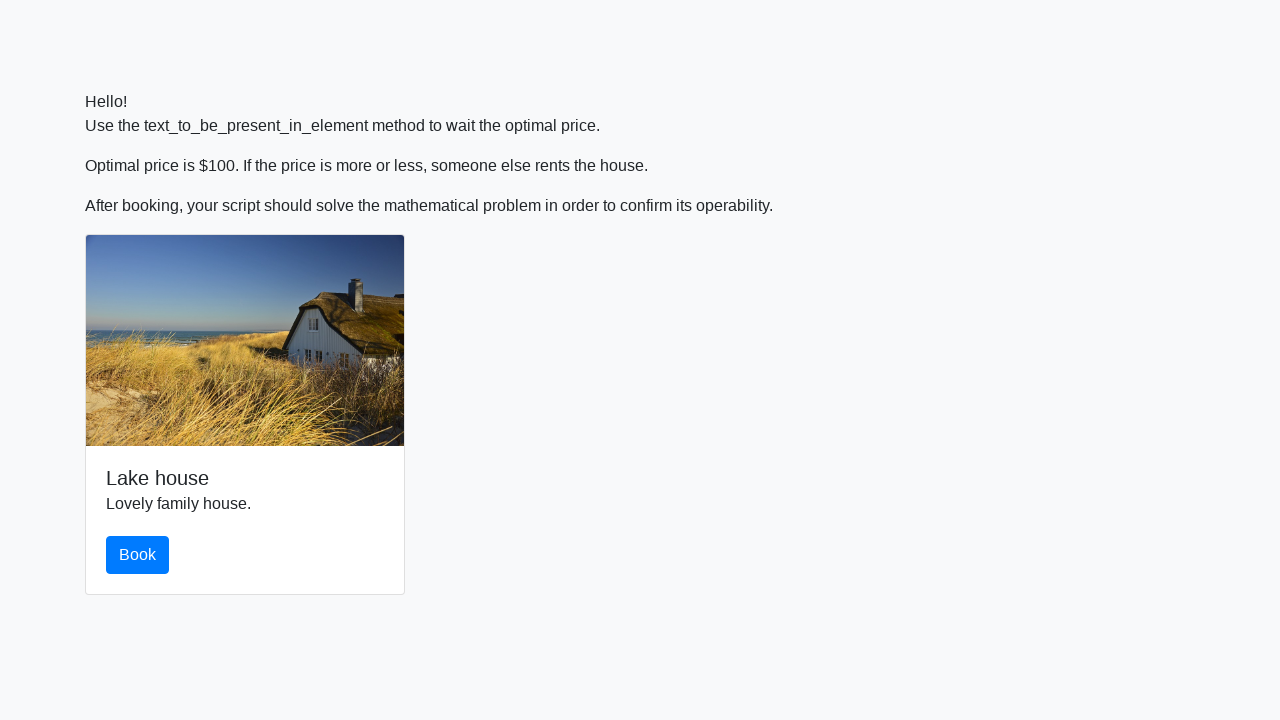

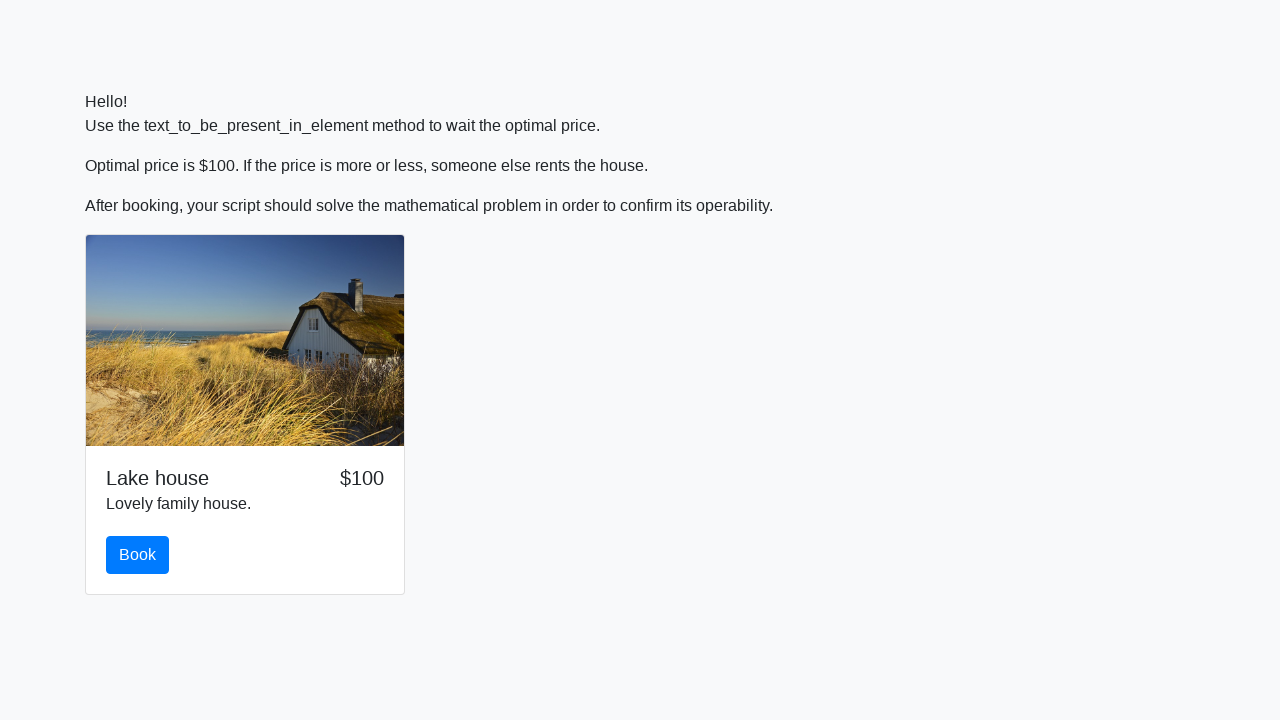